Tests page reload functionality by navigating to the Navigation section and reloading the page twice

Starting URL: https://example.cypress.io

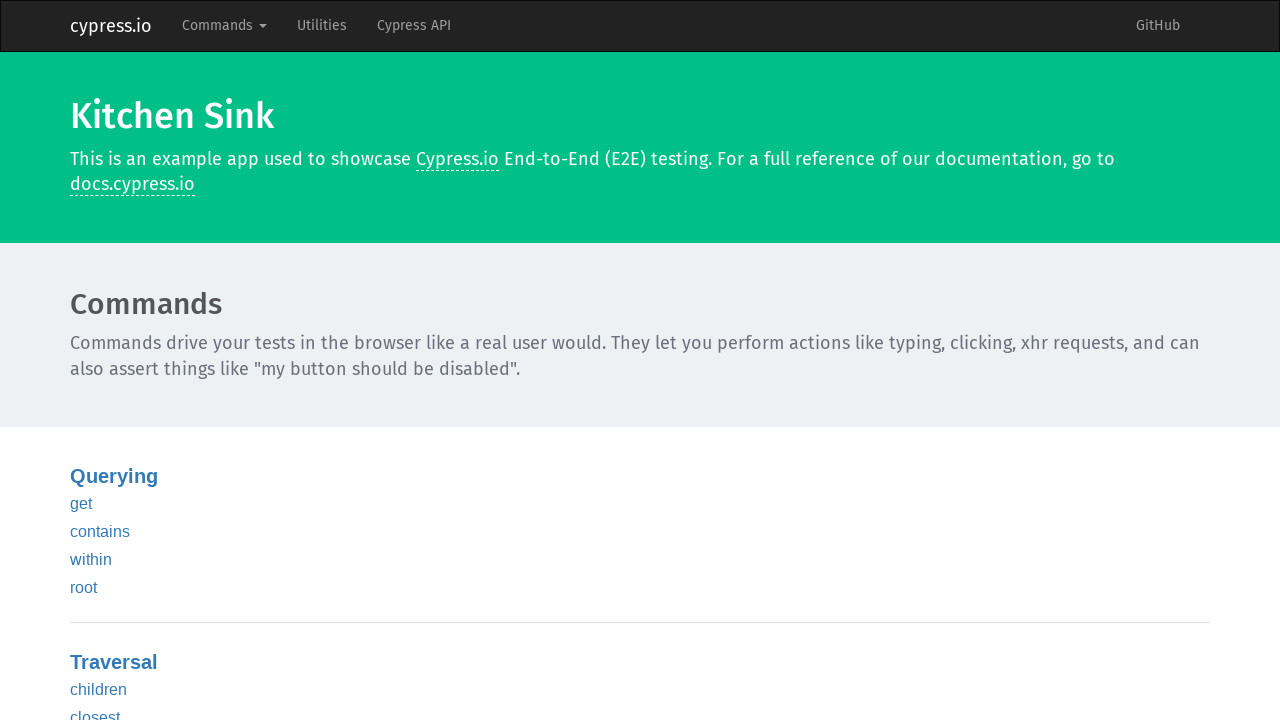

Clicked on Commands in navbar at (224, 26) on .navbar-nav >> internal:text="Commands"i >> nth=0
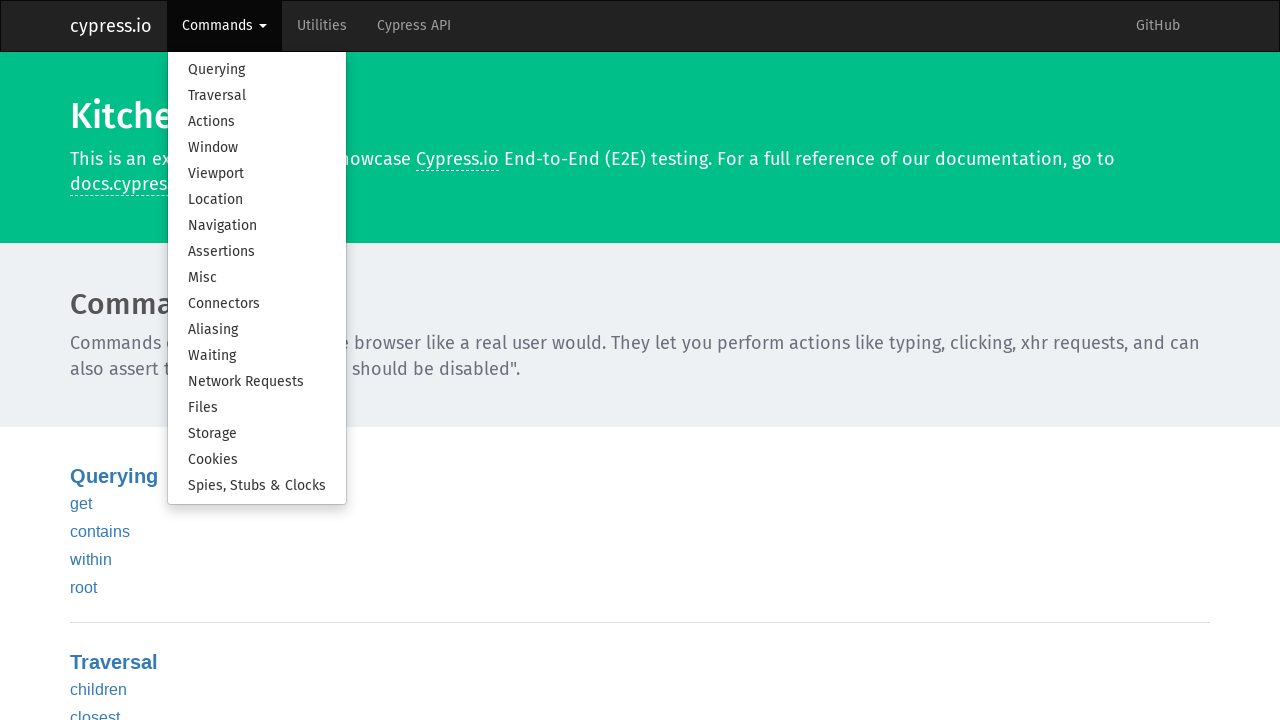

Clicked on Navigation in dropdown menu at (257, 226) on .dropdown-menu >> internal:text="Navigation"i >> nth=0
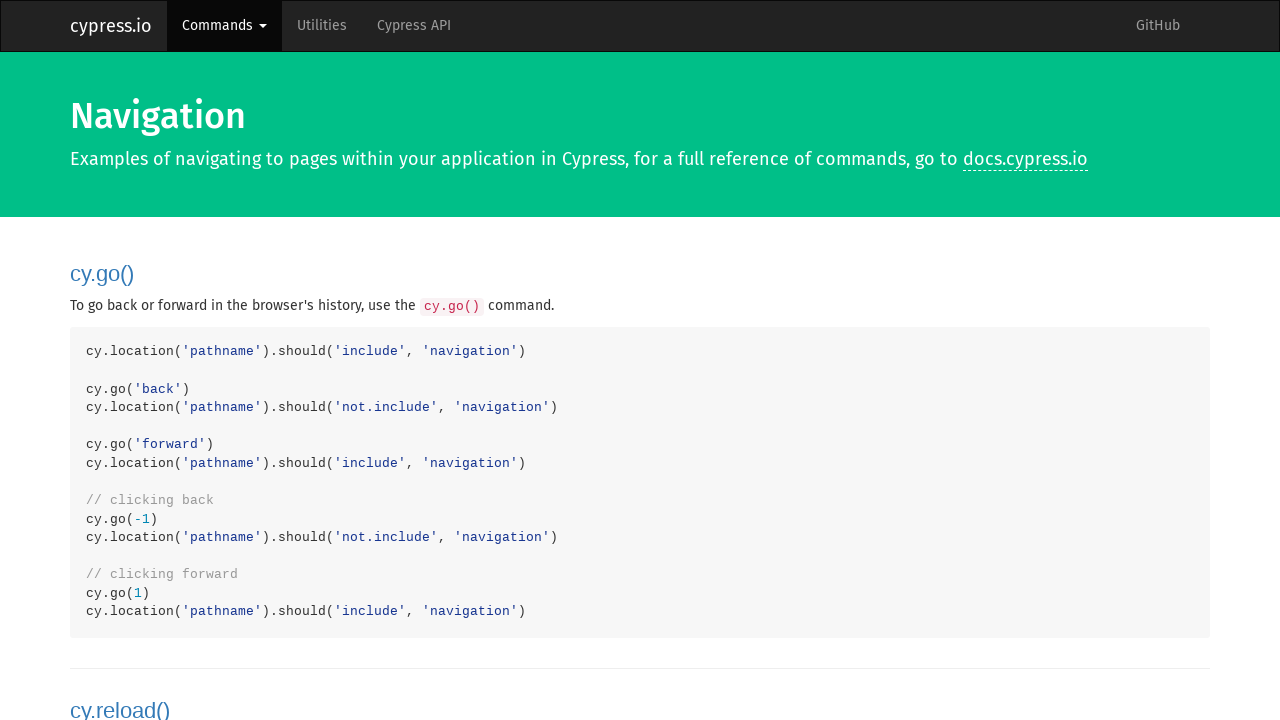

Reloaded the page (first reload)
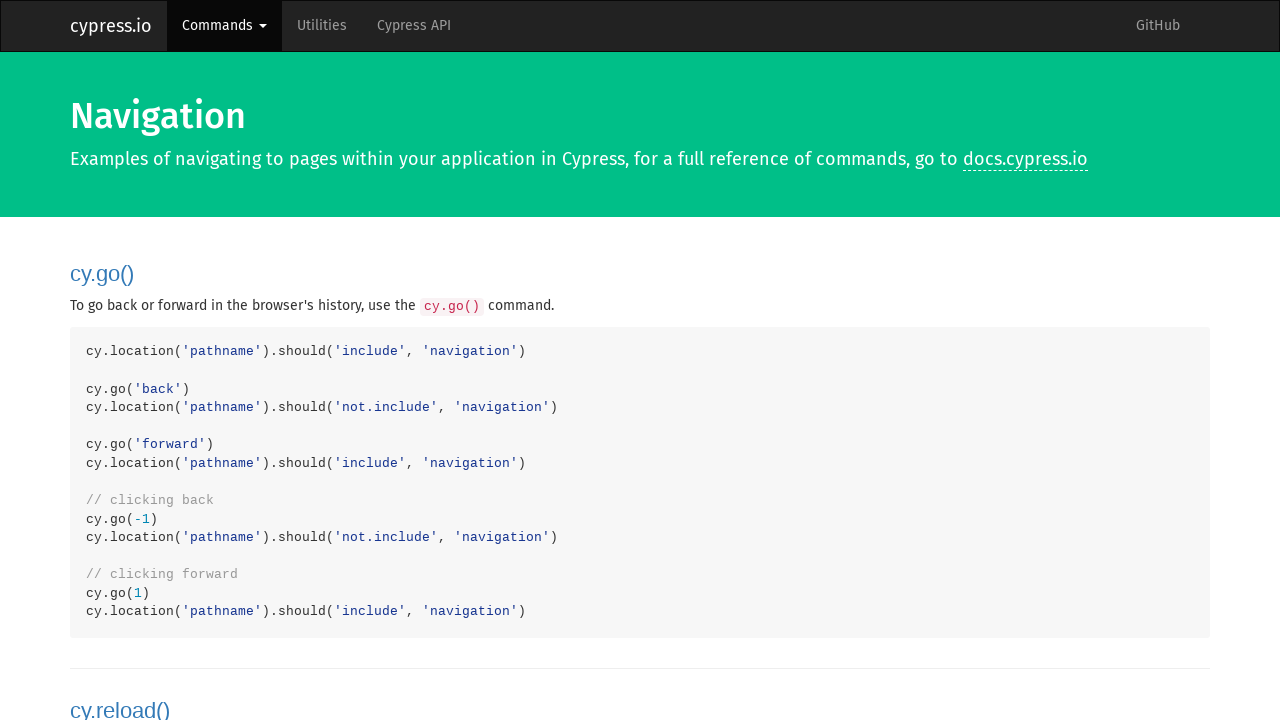

Reloaded the page (second reload)
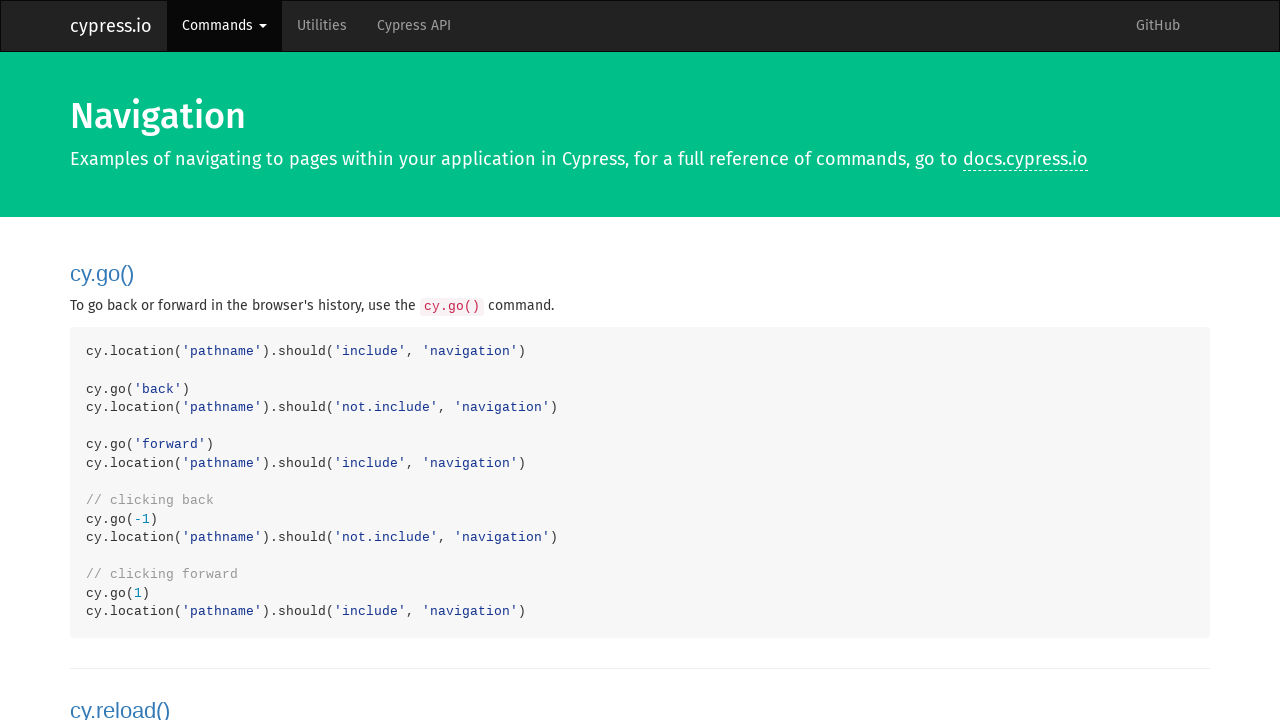

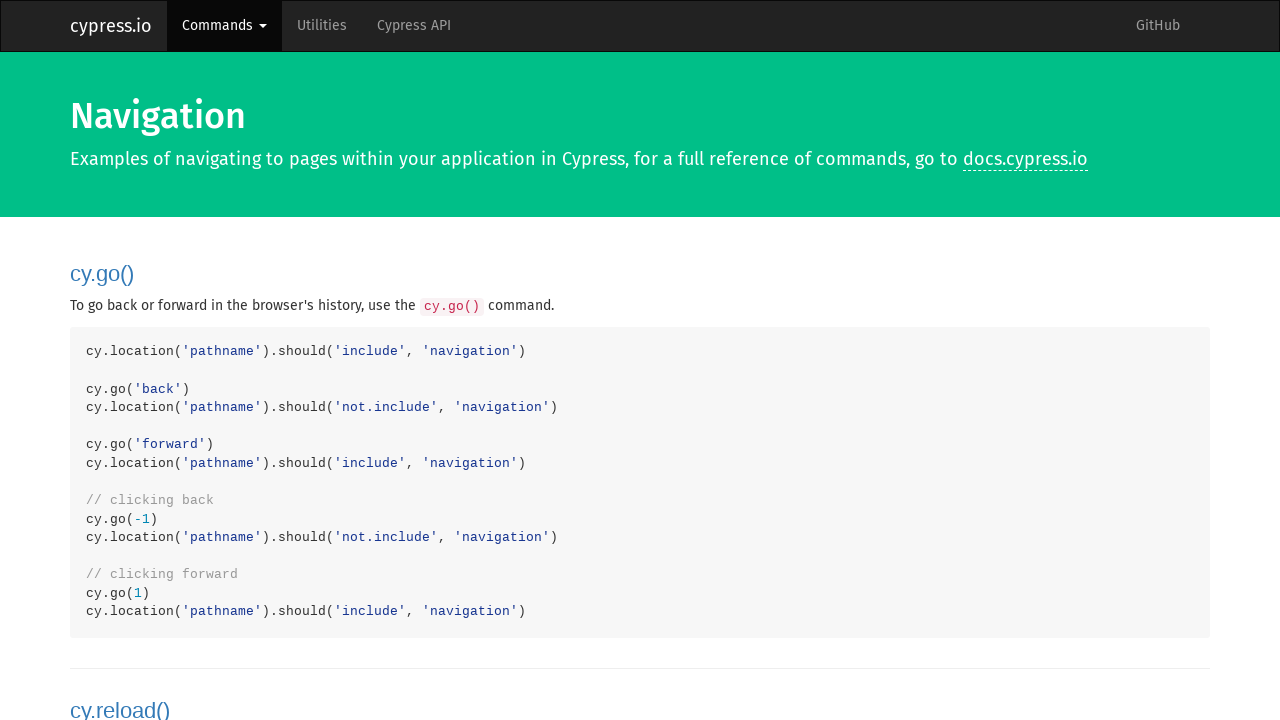